Tests window handling by clicking a link that opens a new window, switching to it, and verifying the title changes

Starting URL: https://practice.cydeo.com/windows

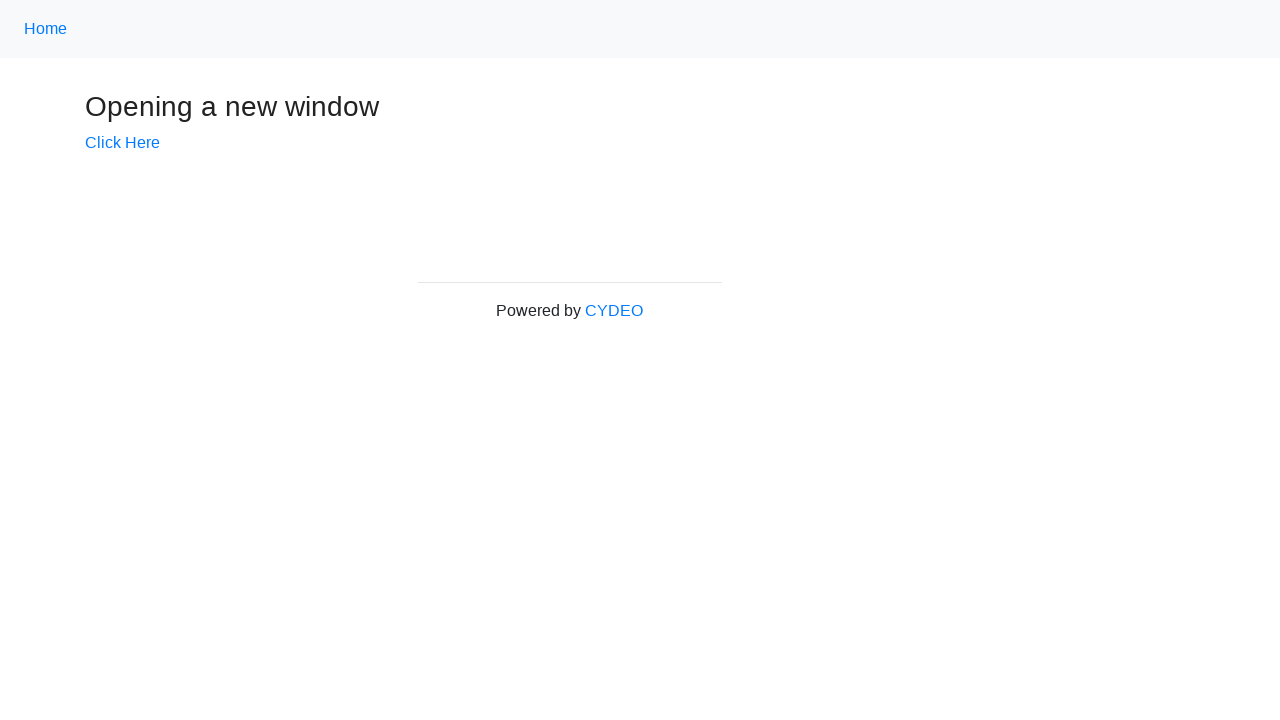

Verified initial page title is 'Windows'
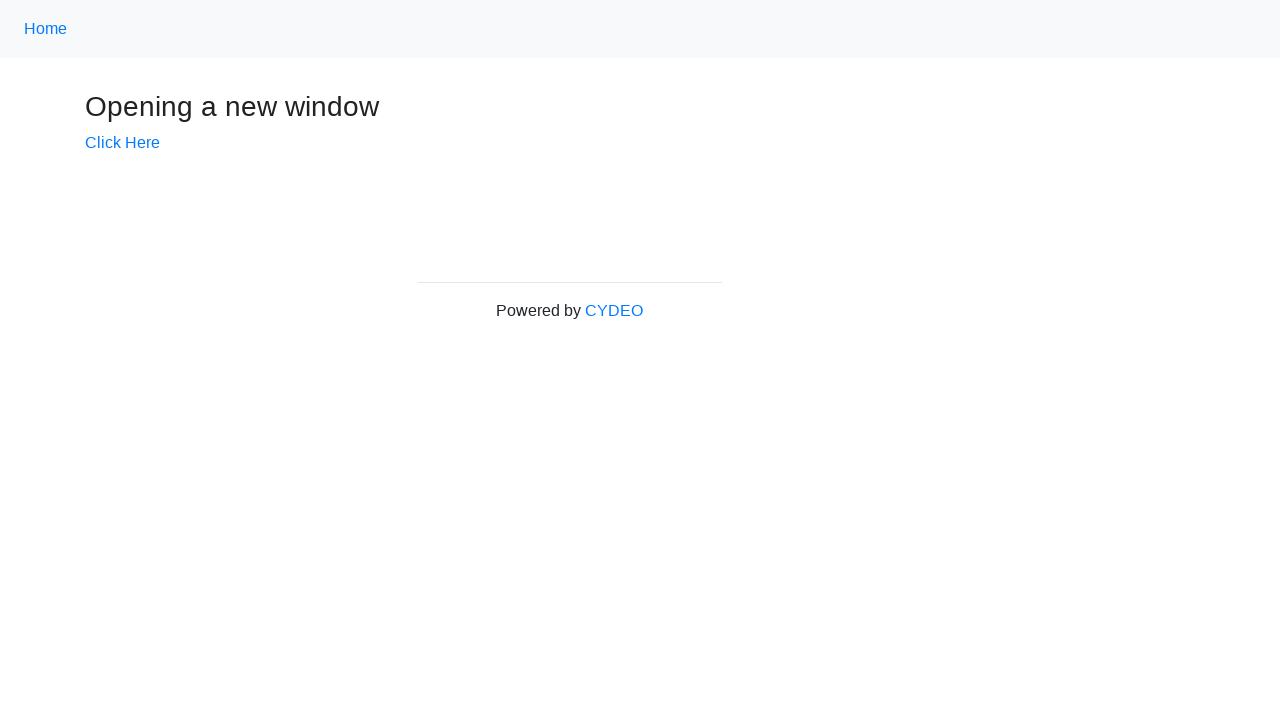

Clicked 'Click Here' link to open new window at (122, 143) on text=Click Here
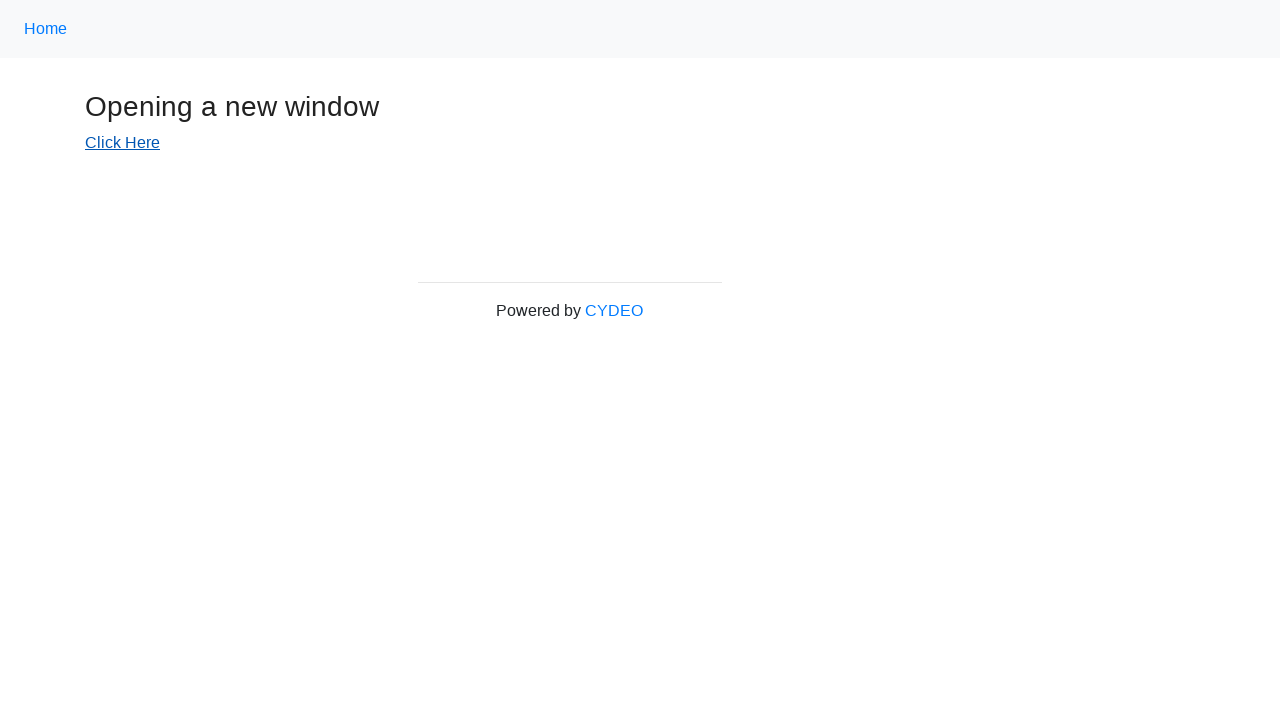

New window popup captured
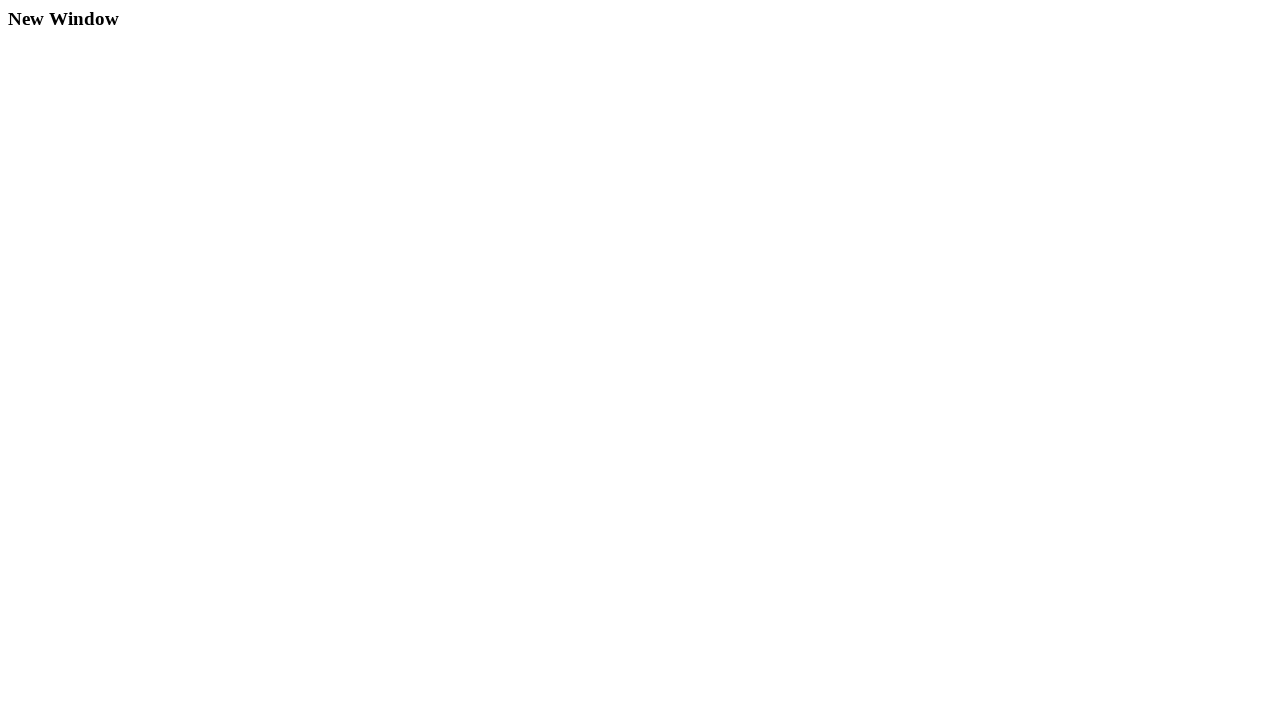

Verified new window title is 'New Window'
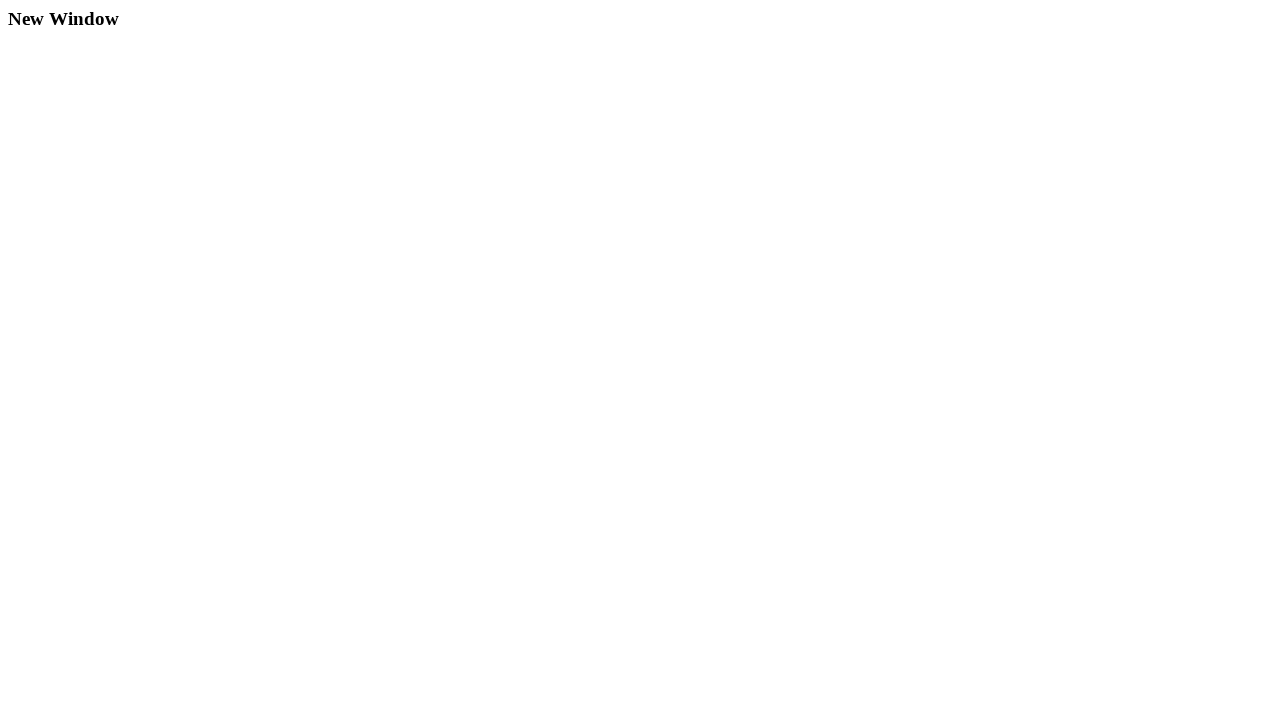

Closed the new window
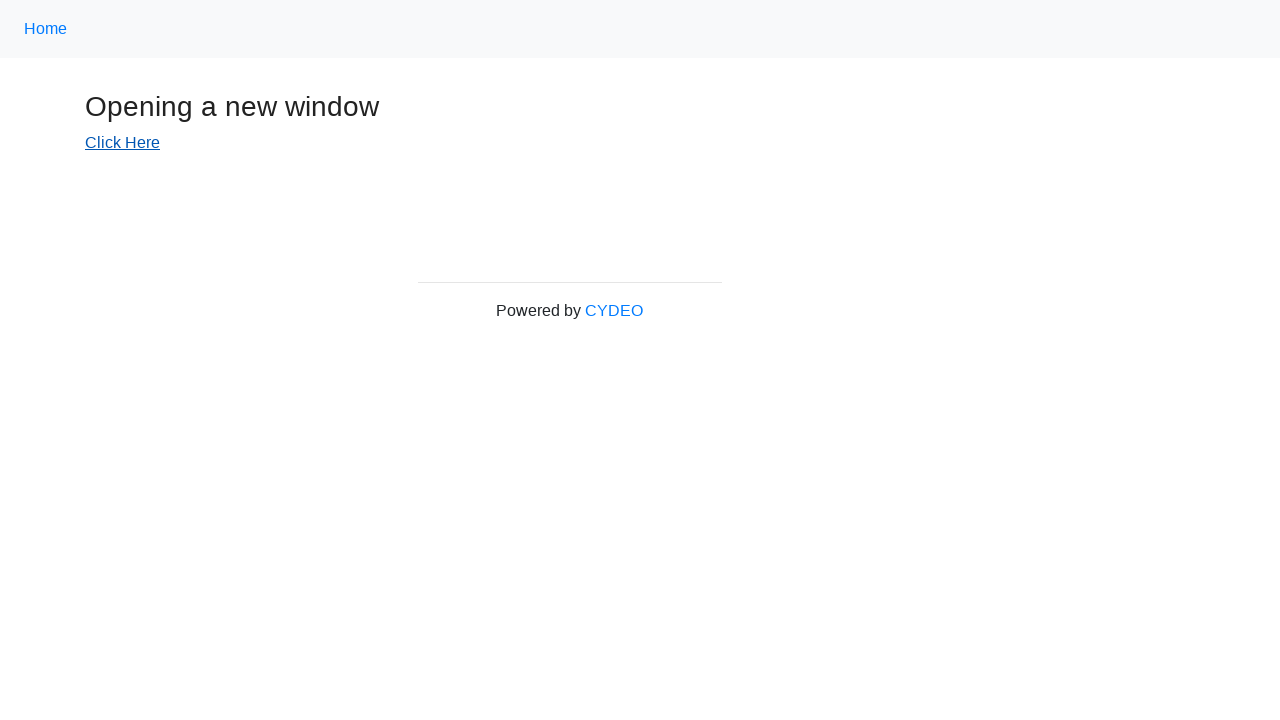

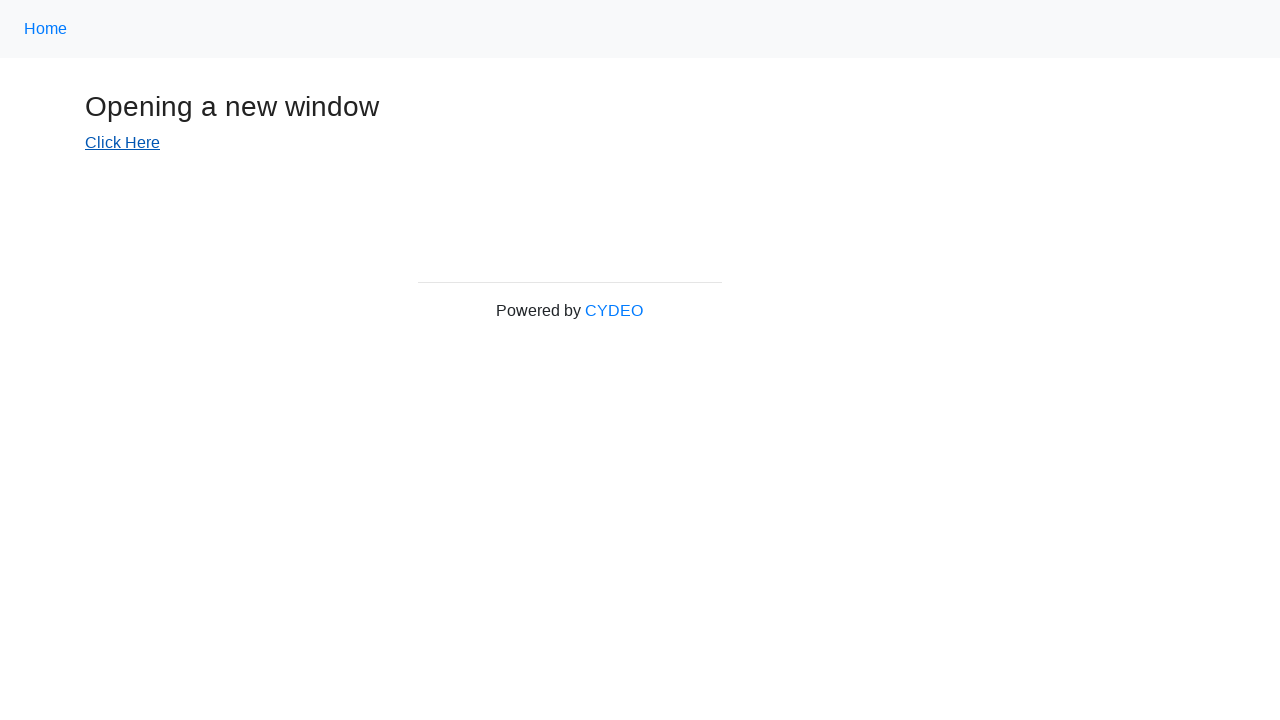